Tests mouse hover functionality by hovering over a button to reveal a dropdown menu and then clicking on a specific menu item

Starting URL: http://seleniumpractise.blogspot.in/2016/08/how-to-perform-mouse-hover-in-selenium.html

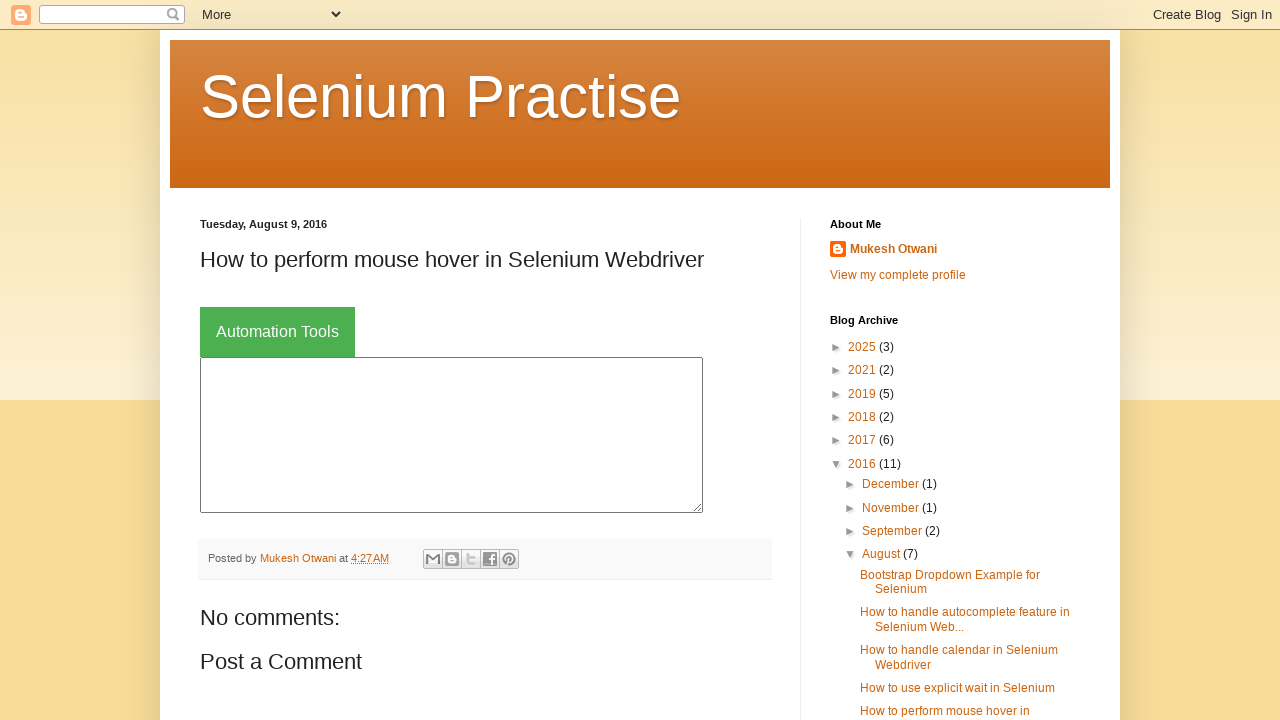

Located 'Automation Tools' button
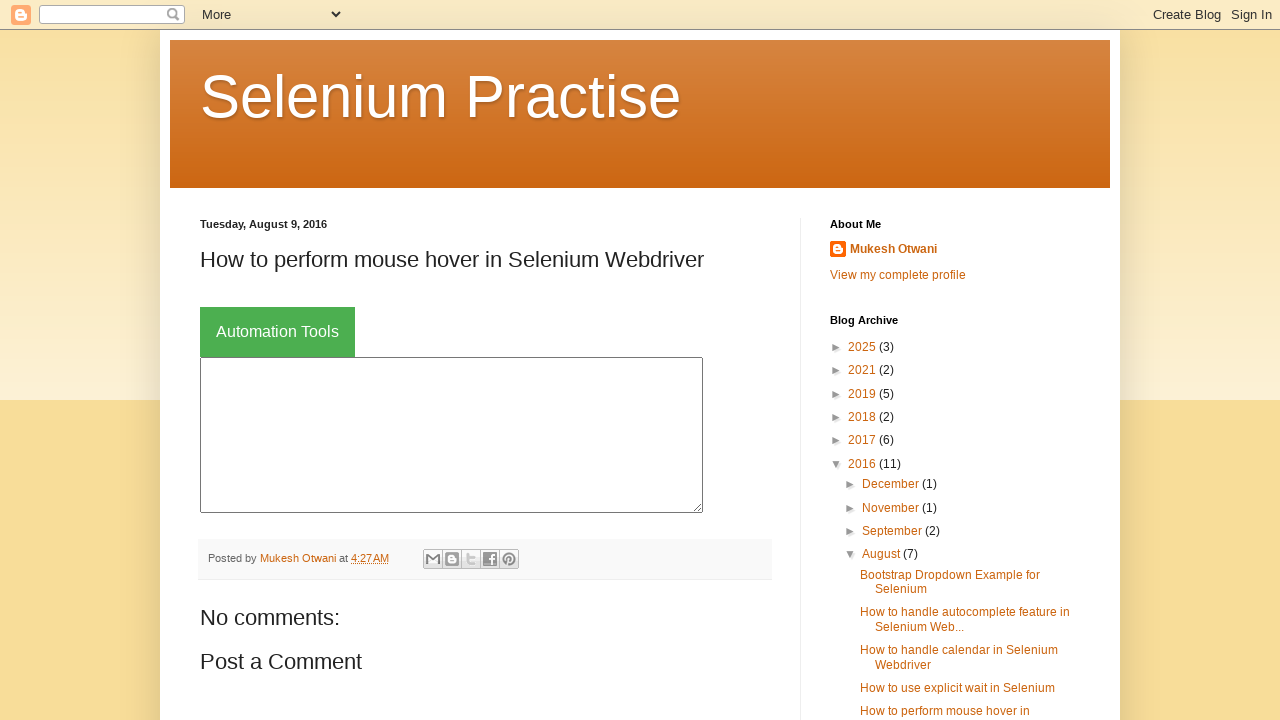

Hovered over 'Automation Tools' button to reveal dropdown menu at (278, 332) on button:text('Automation Tools')
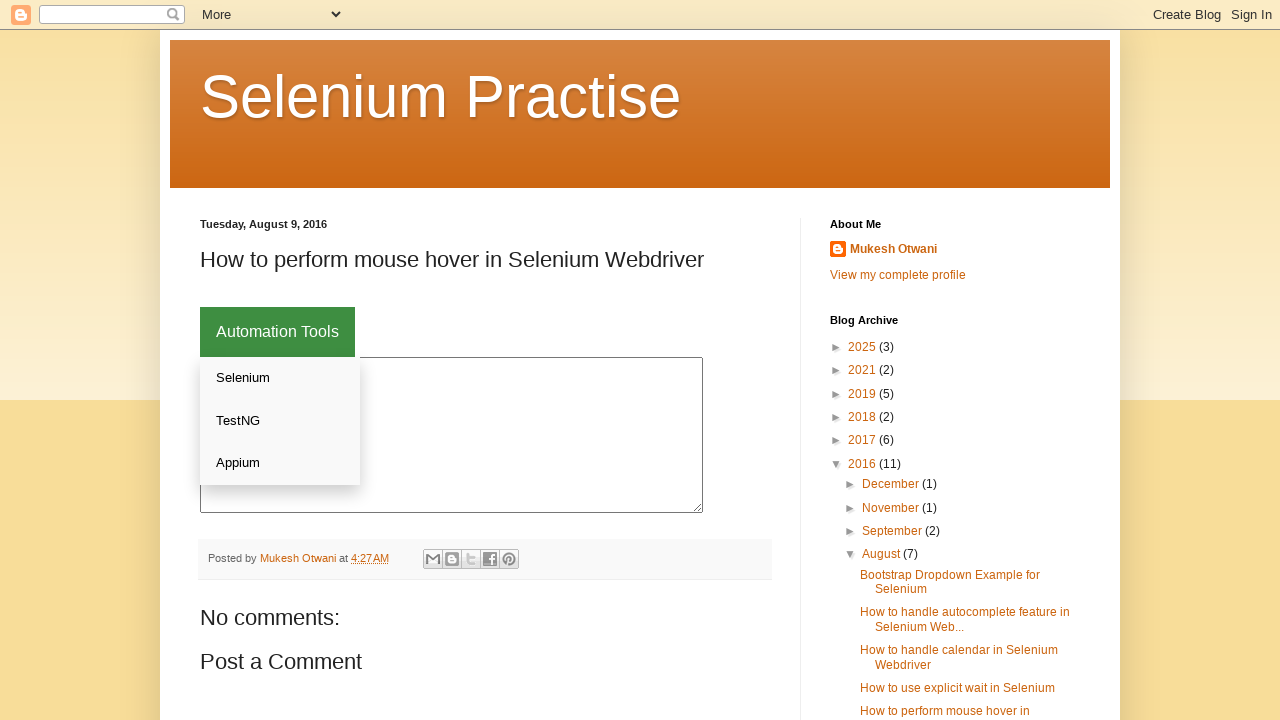

Located all links in the dropdown menu
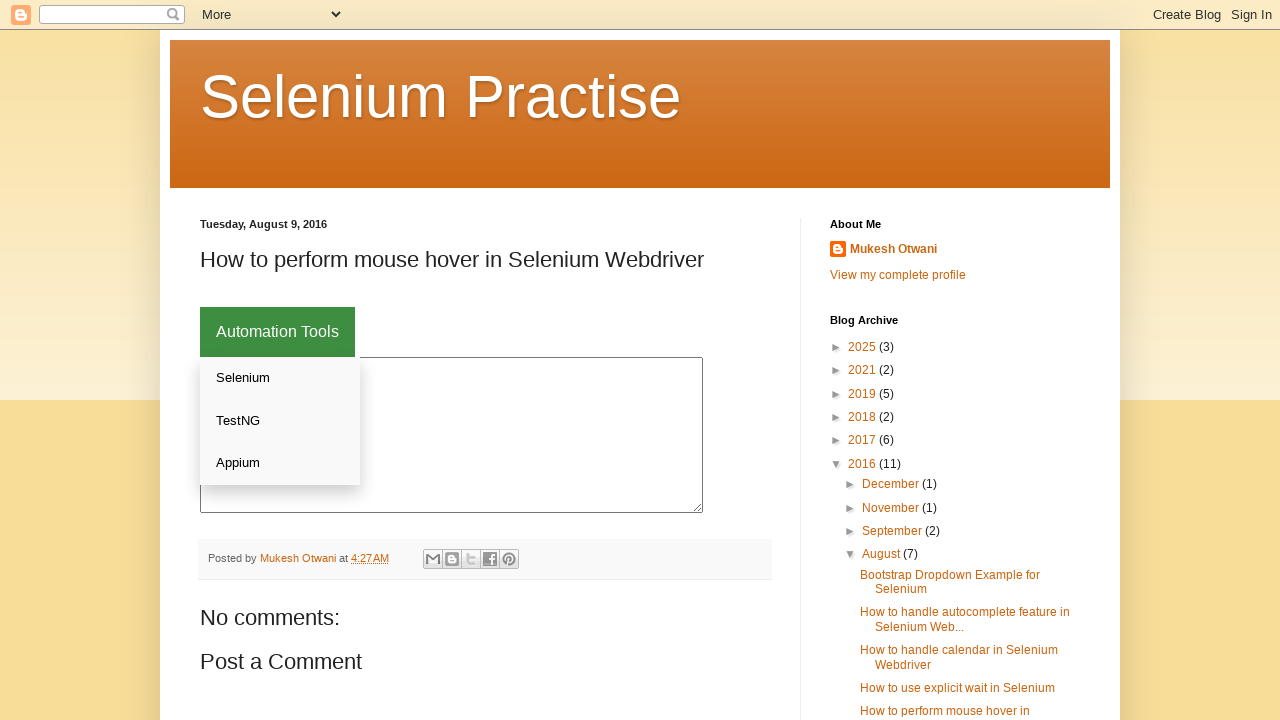

Located 'Appium' link in dropdown menu
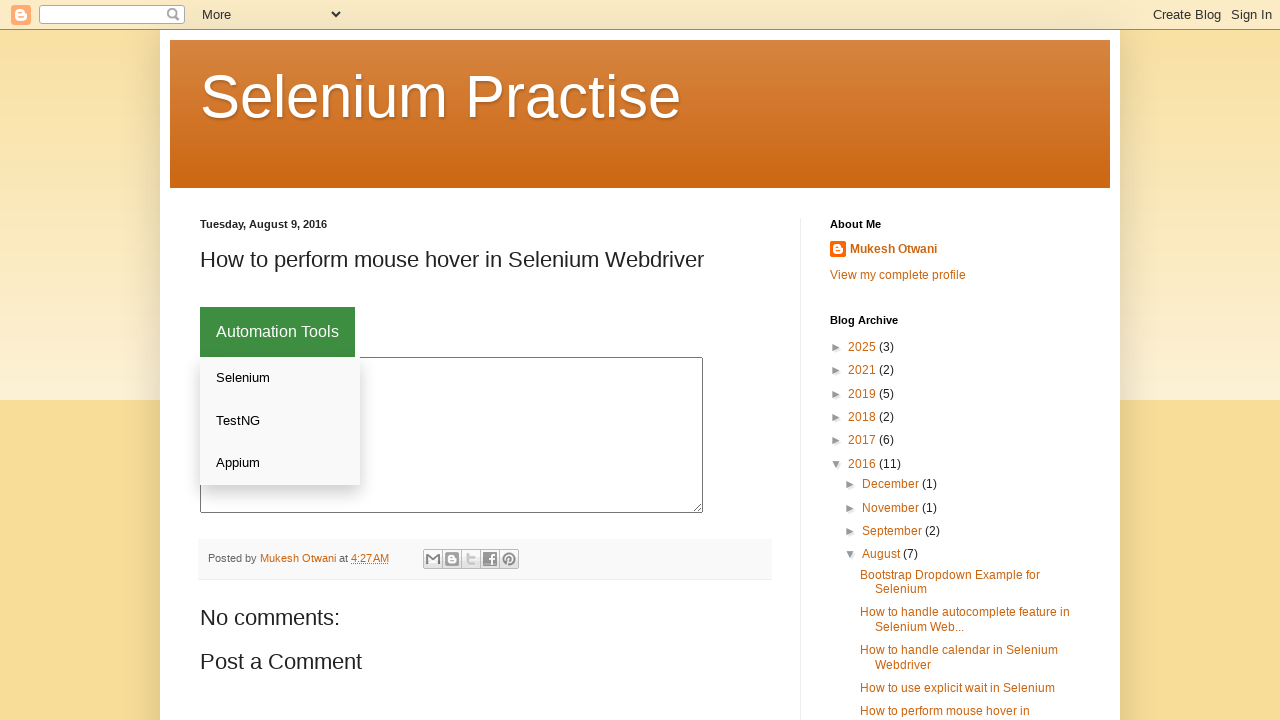

Clicked on 'Appium' link at (280, 463) on div.dropdown-content a >> internal:has-text="Appium"i
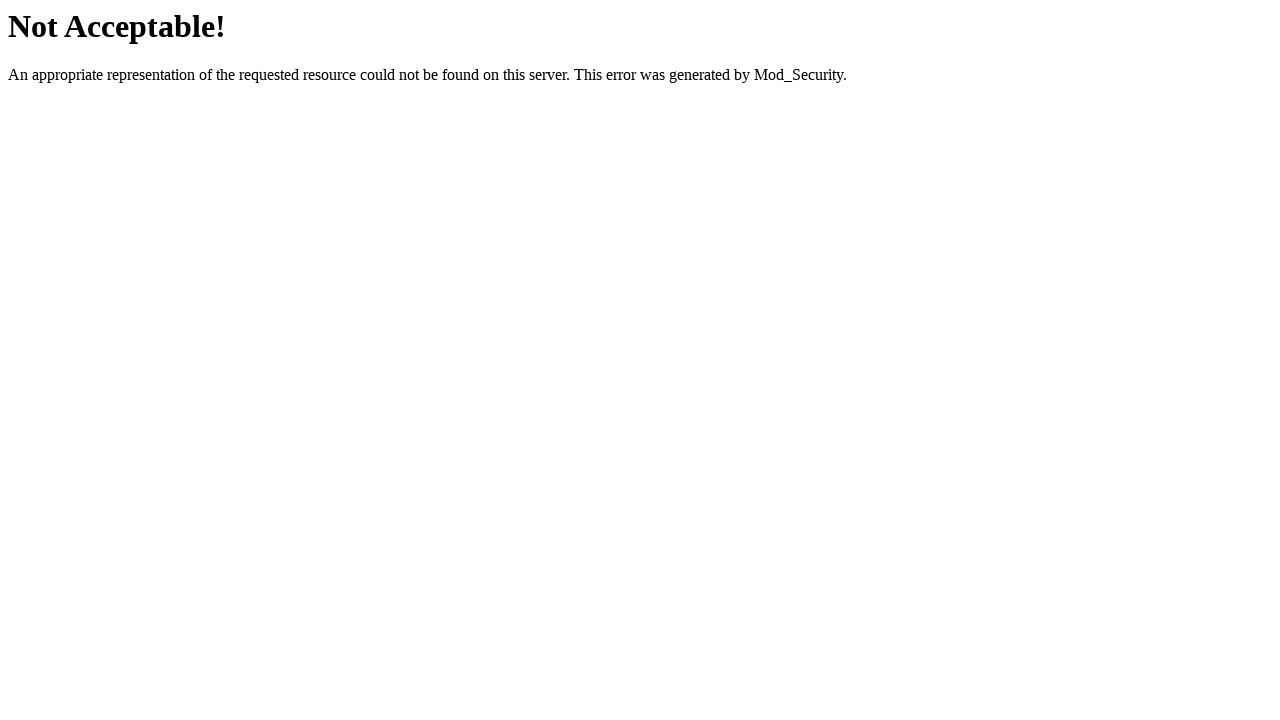

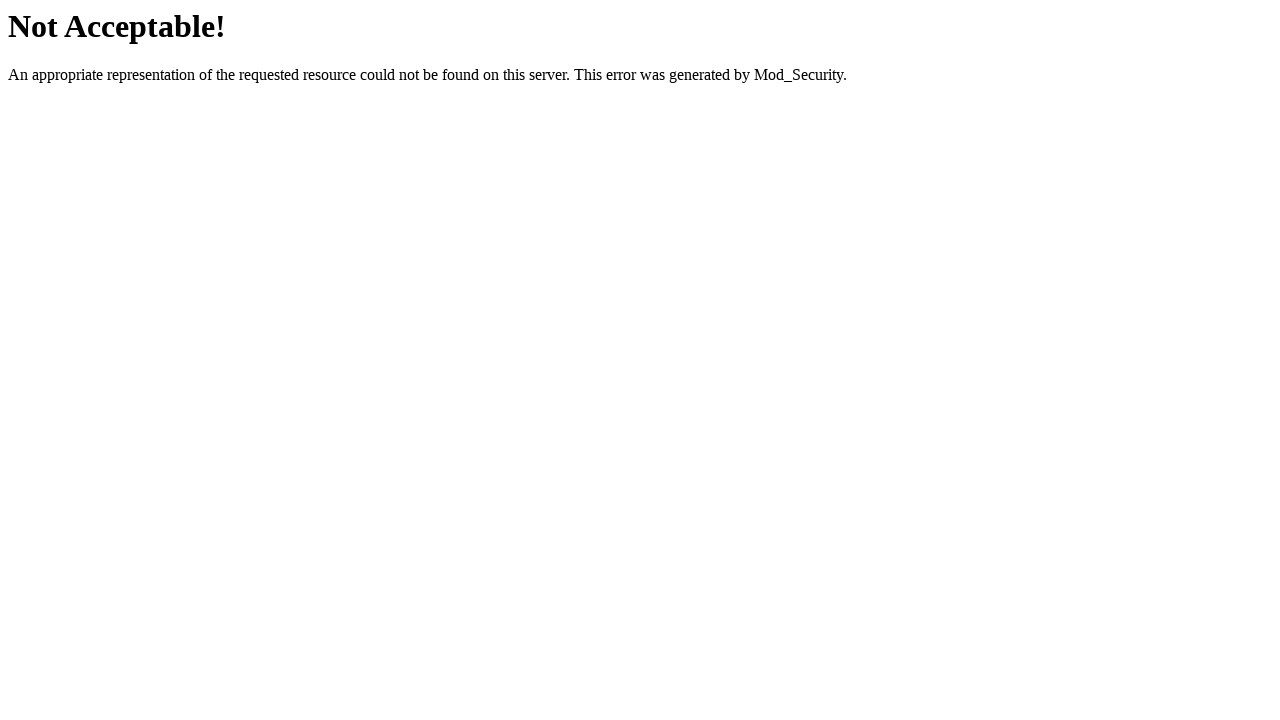